Tests calculator multiplication with scientific notation: enters 2e2 and 1.5, selects multiply operation, and verifies the result is 300

Starting URL: https://calculatorhtml.onrender.com

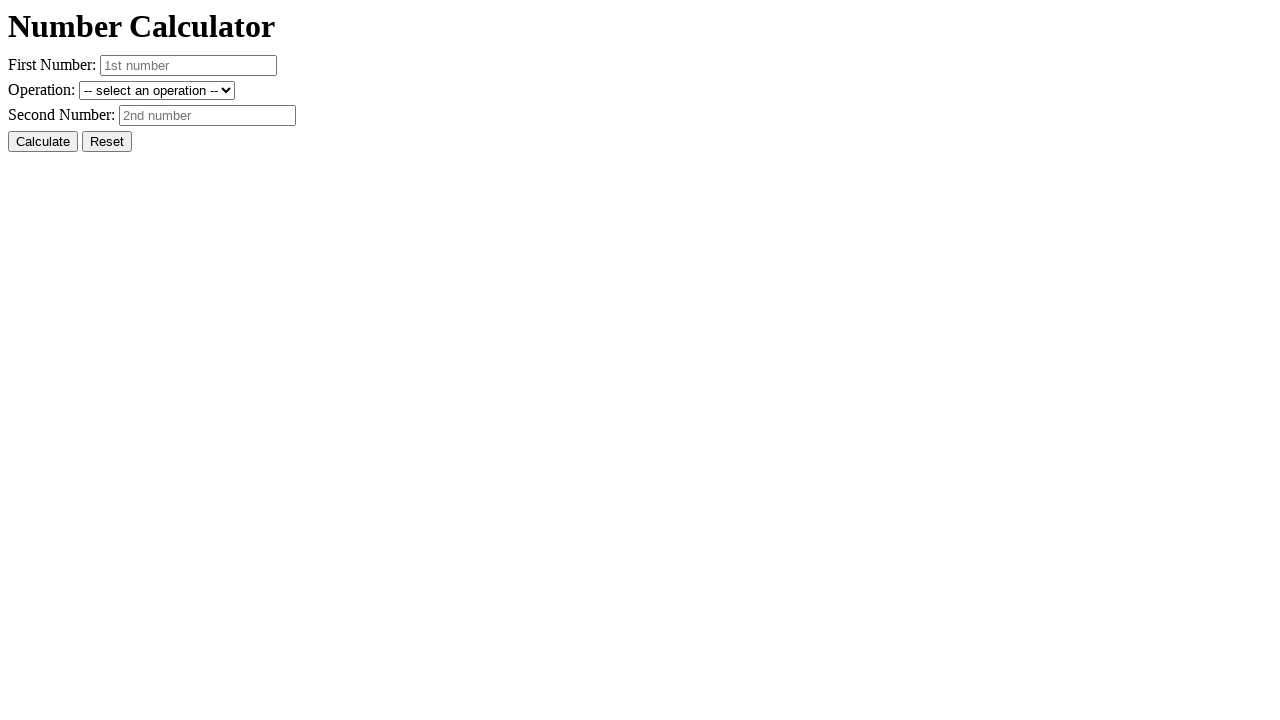

Clicked Reset button to clear previous values at (107, 142) on #resetButton
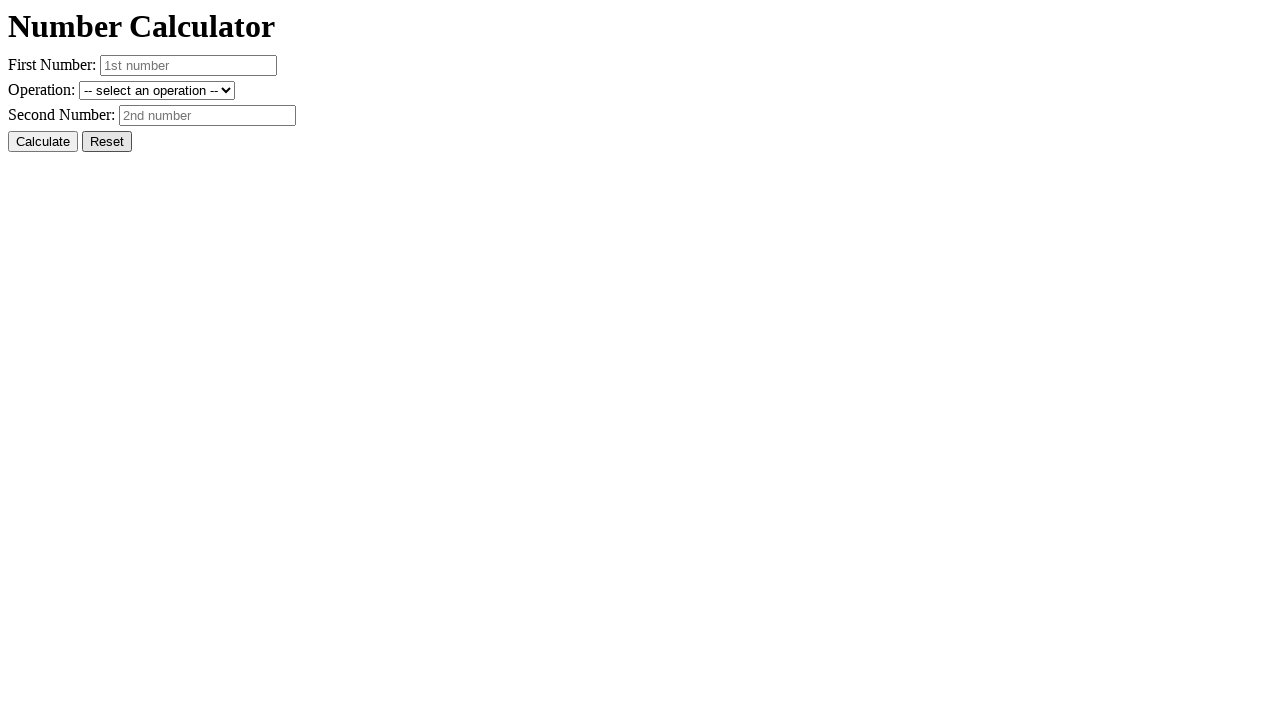

Entered first number 2e2 in scientific notation on #number1
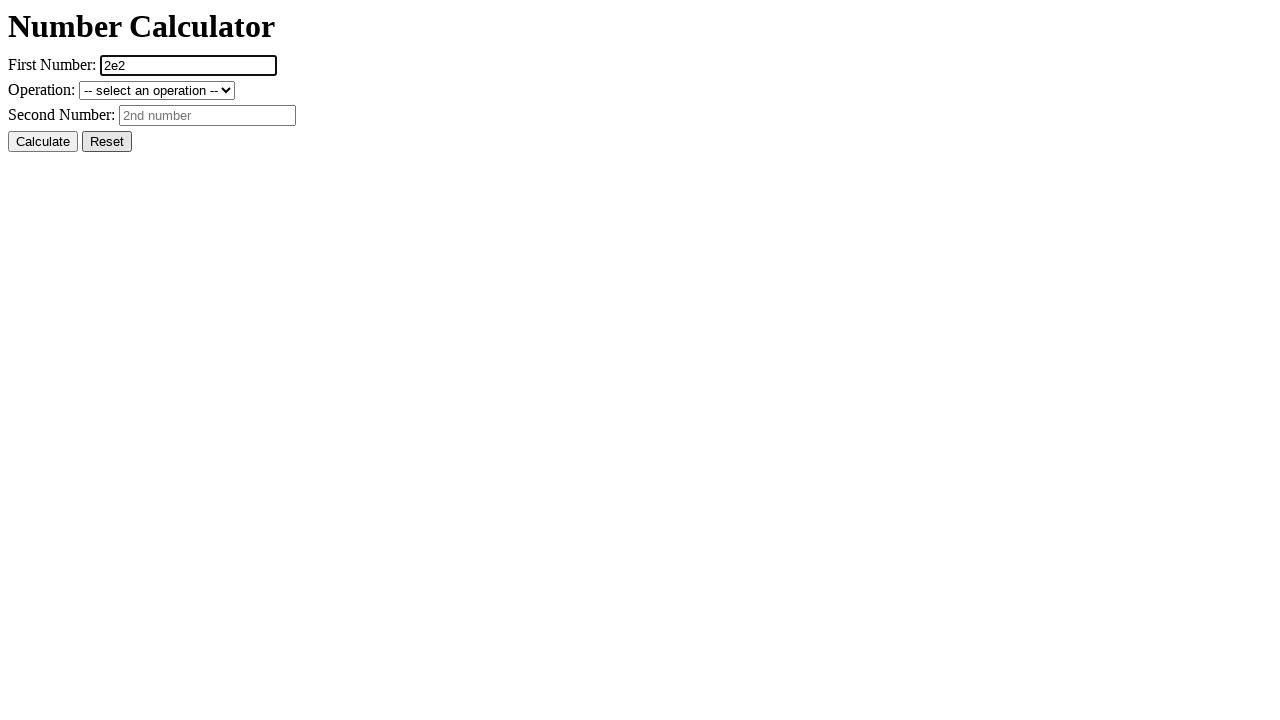

Entered second number 1.5 on #number2
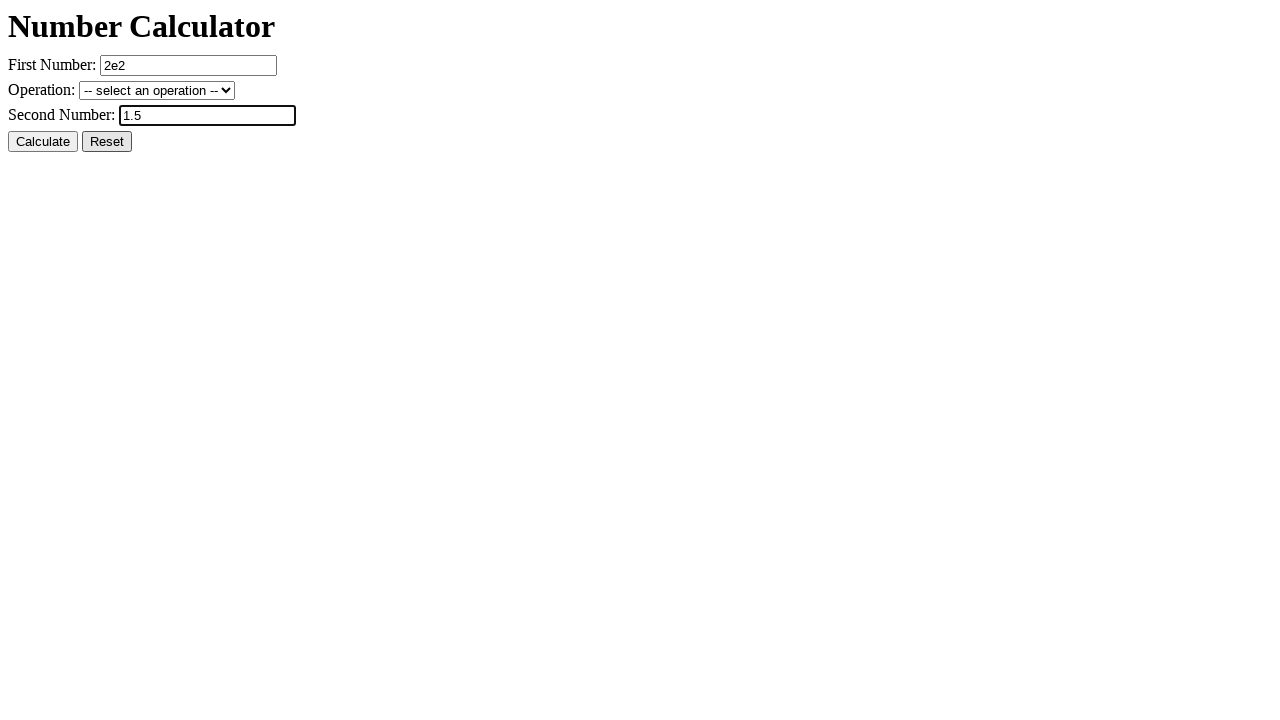

Selected multiply operation from dropdown on #operation
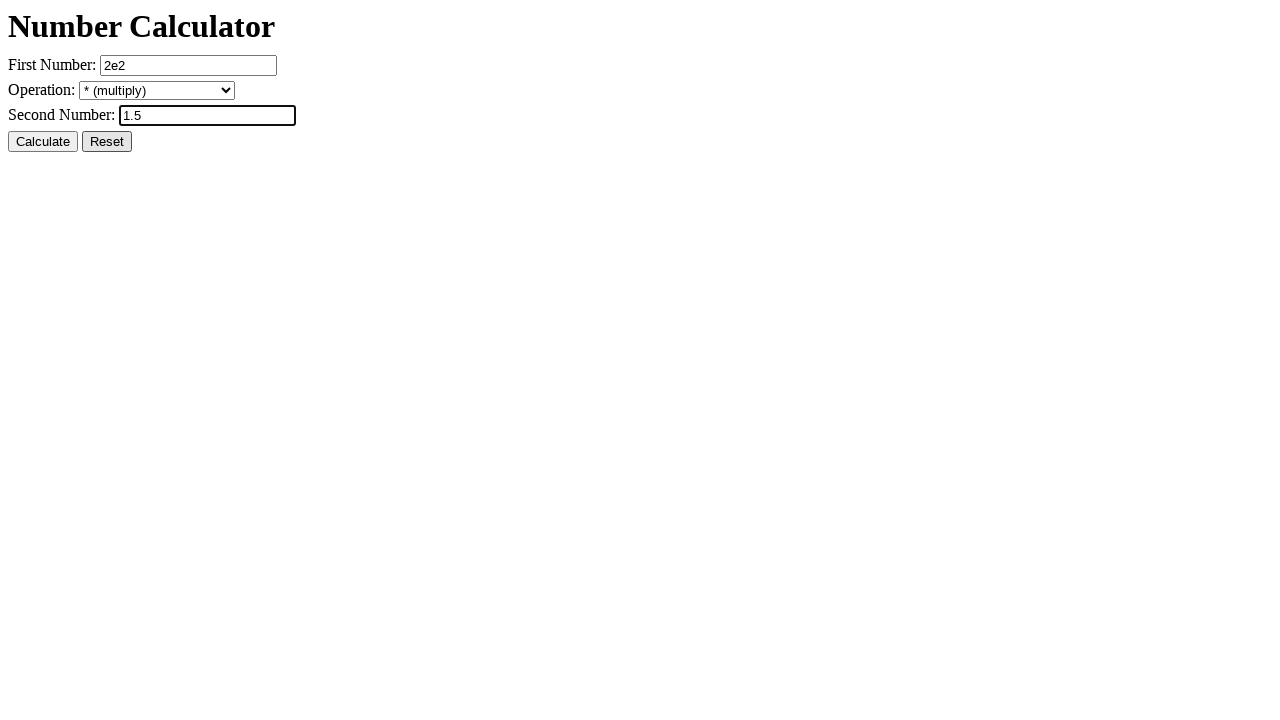

Clicked Calculate button to compute result at (43, 142) on #calcButton
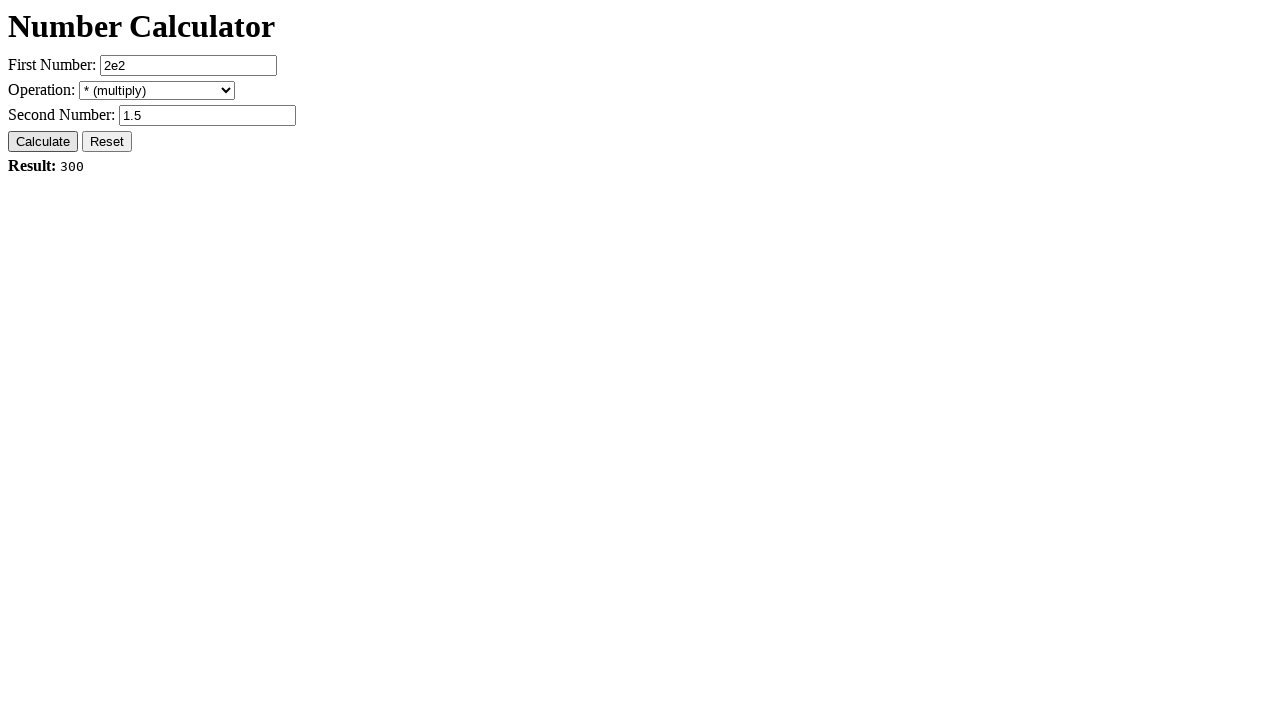

Result field appeared and is ready for verification
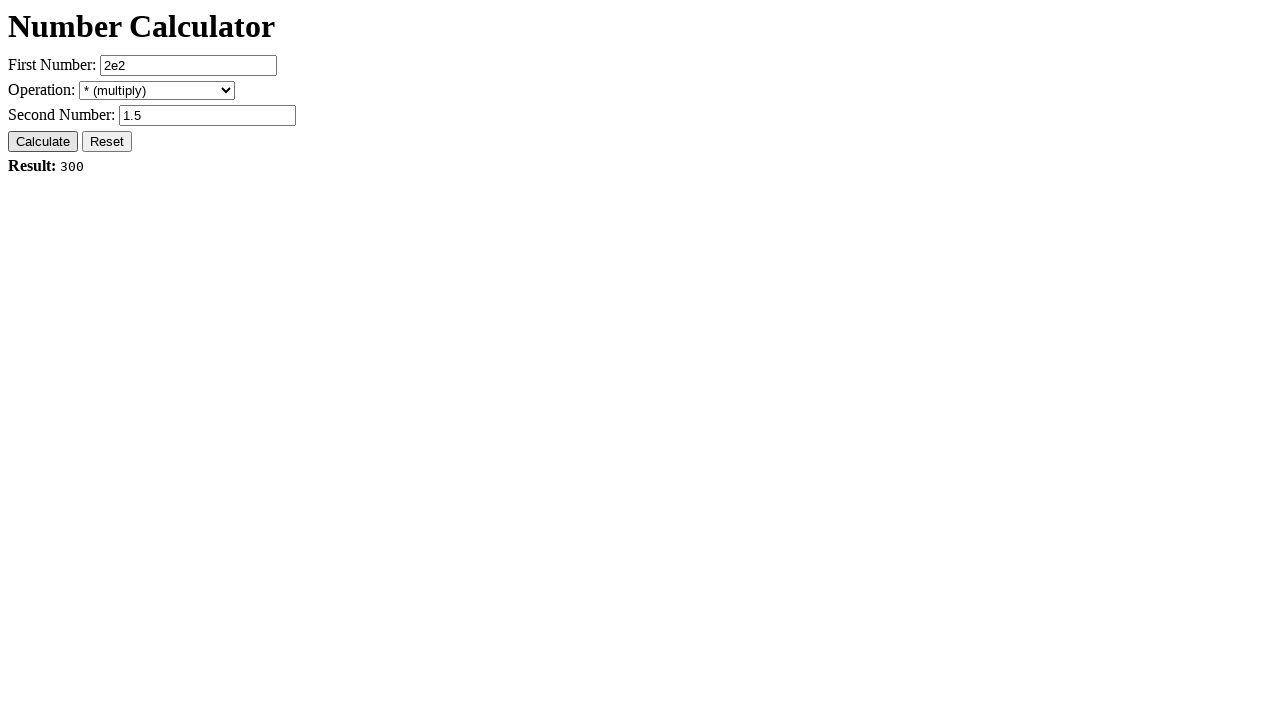

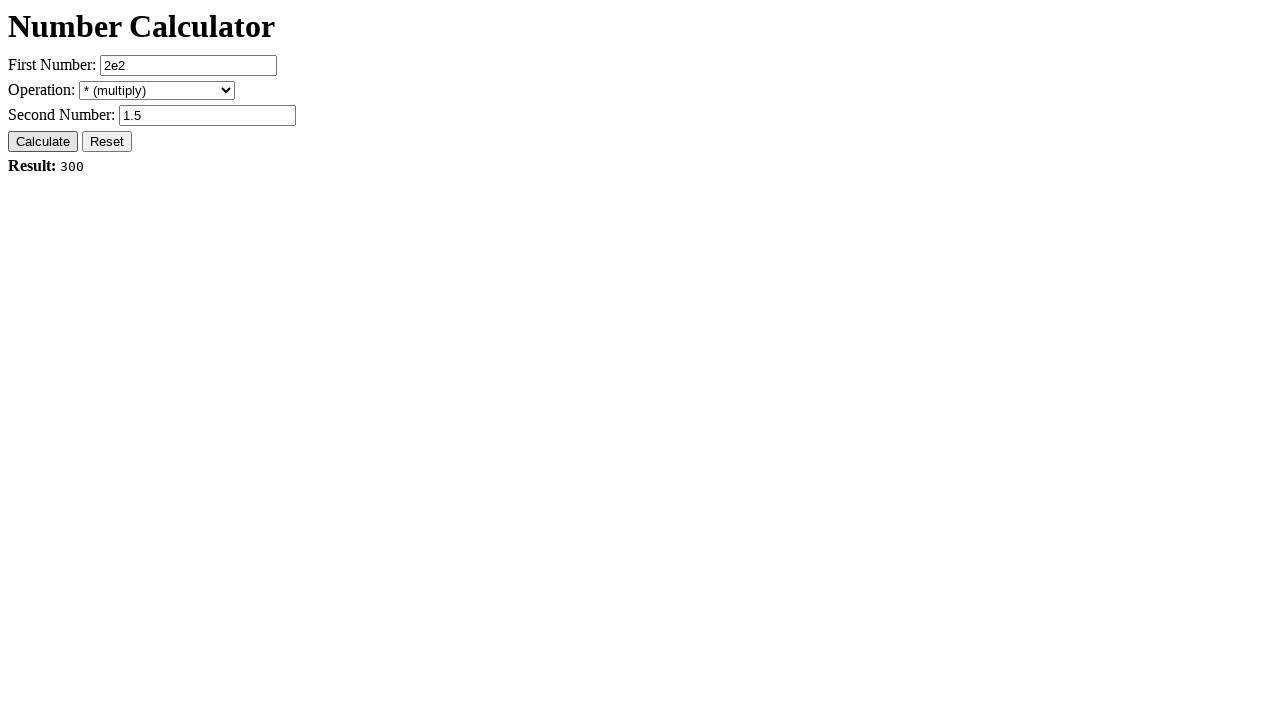